Navigates to the Playwright site and clicks the "Get started" link, verifying navigation to the intro page

Starting URL: https://playwright.dev/

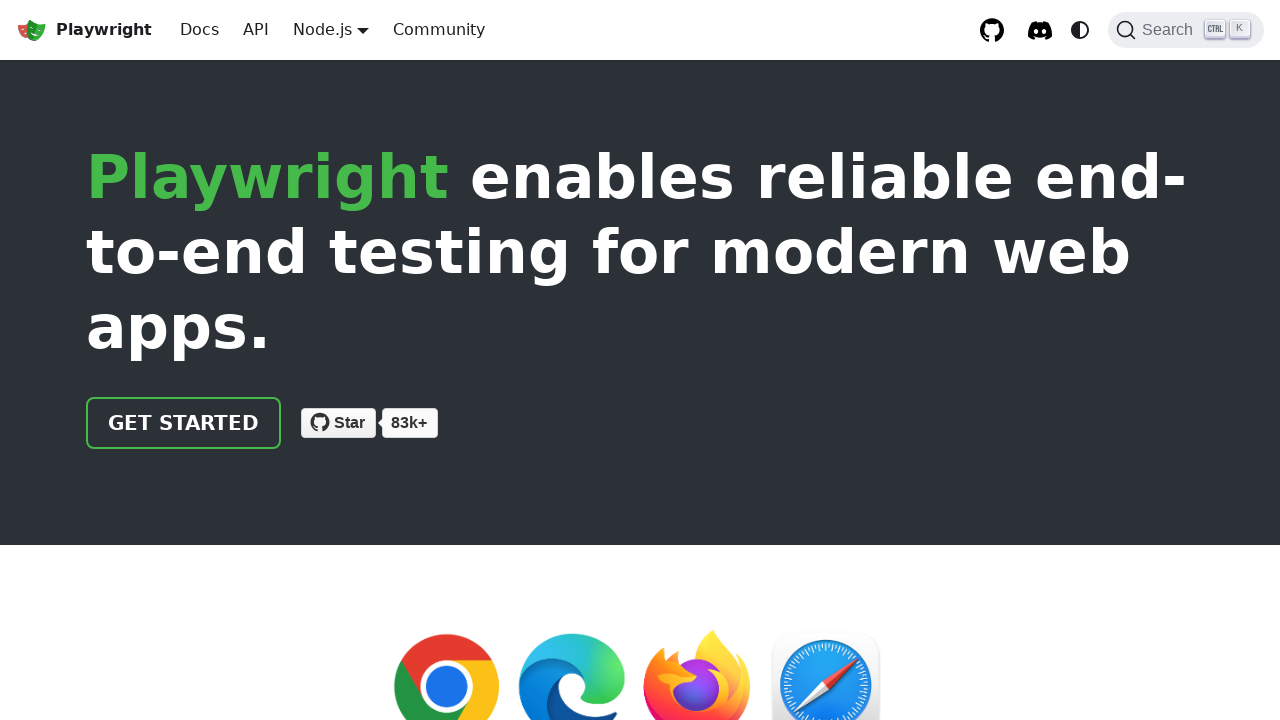

Clicked 'Get started' link at (184, 423) on internal:role=link[name="Get started"i]
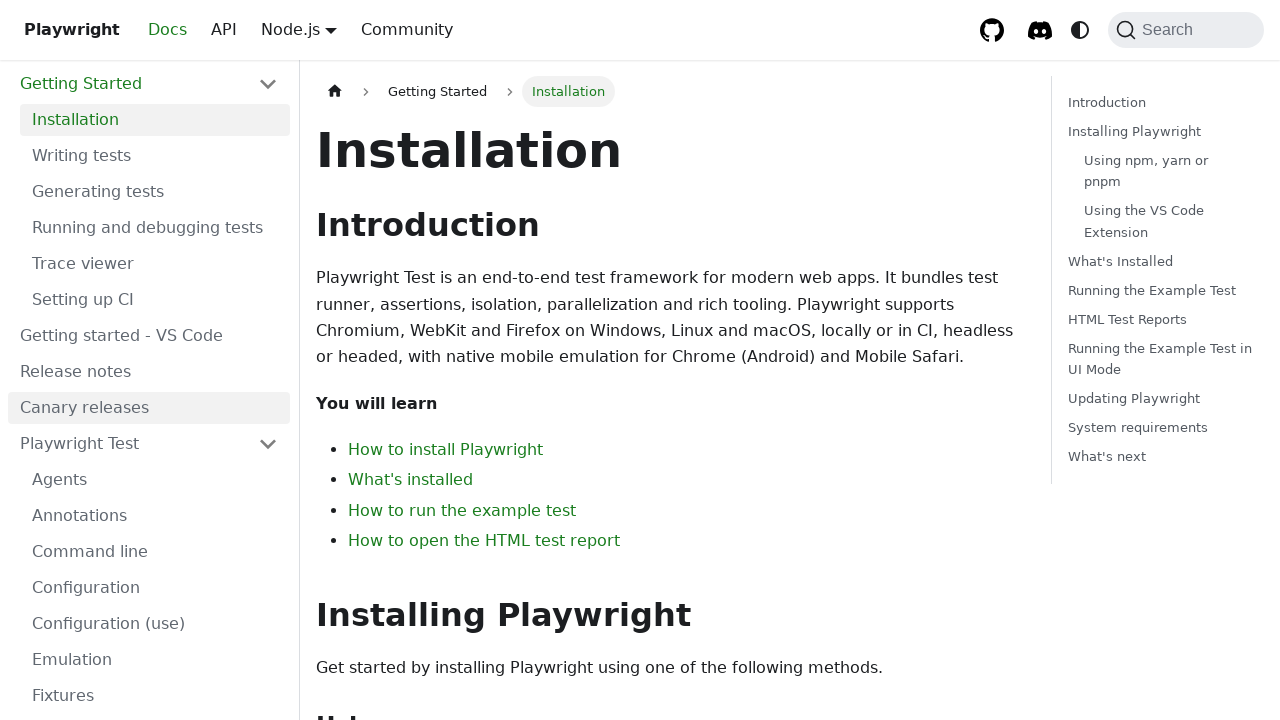

Verified navigation to intro page (URL contains 'intro')
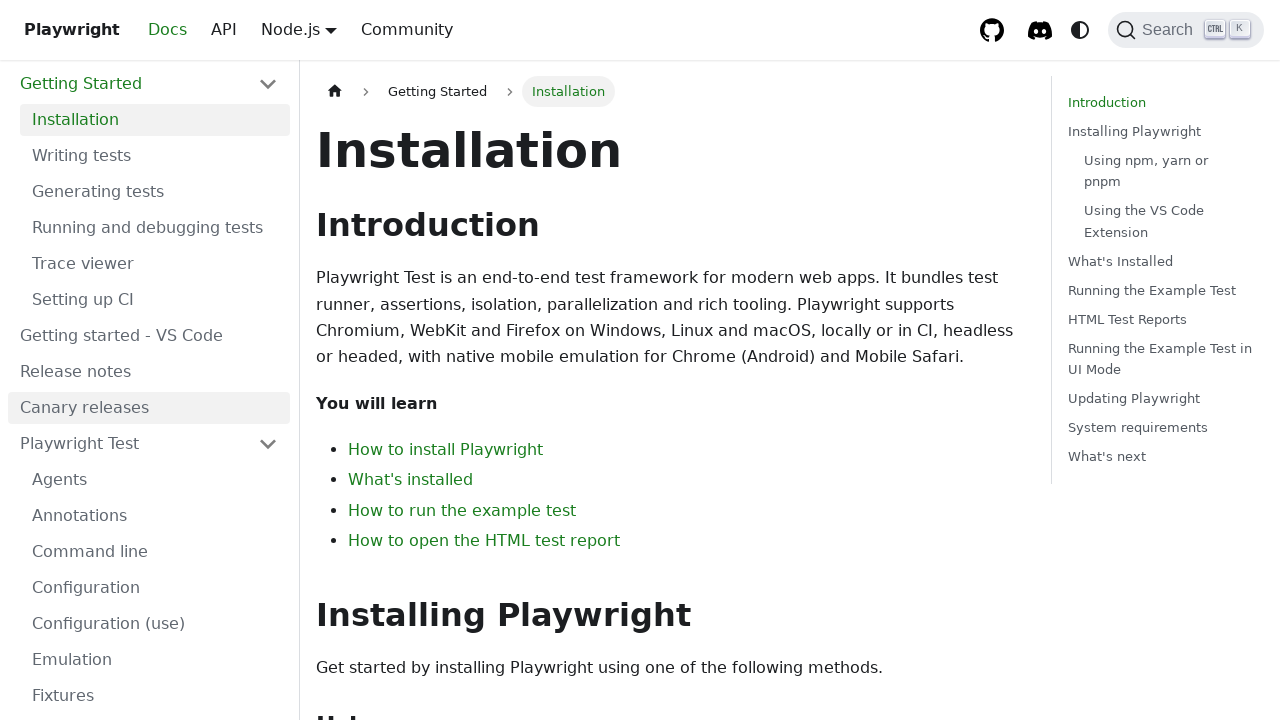

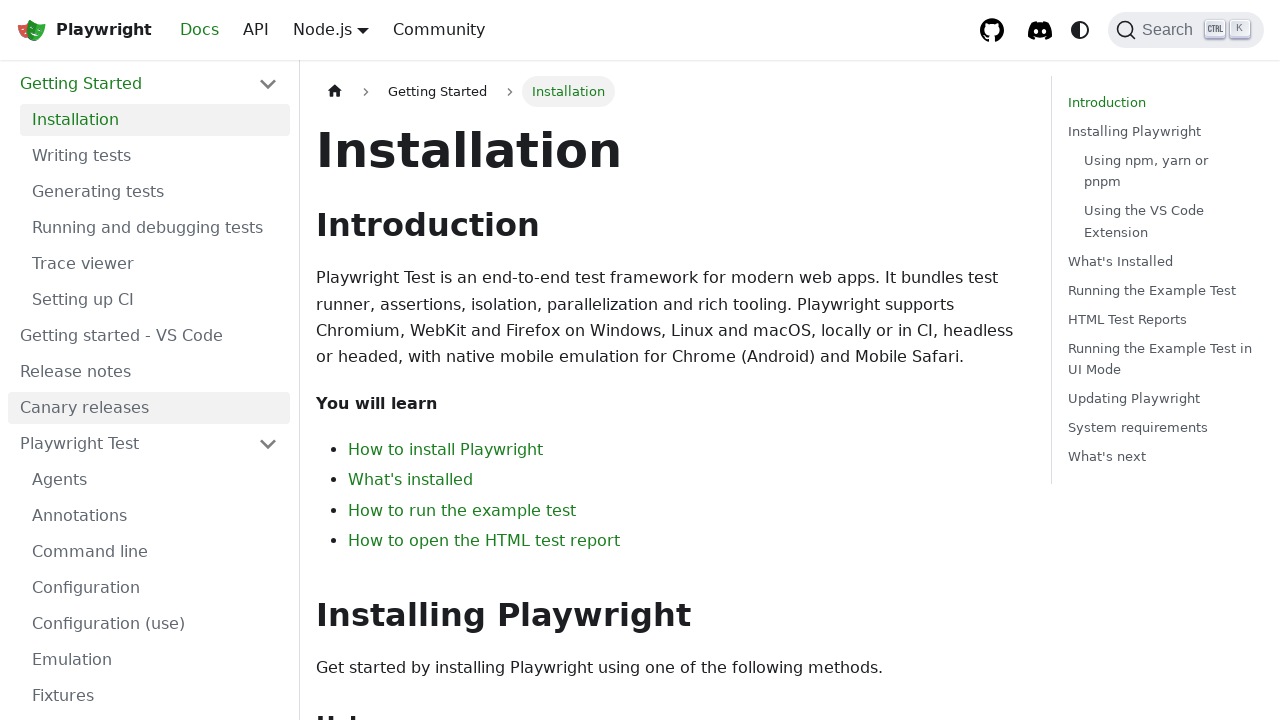